Tests date picker functionality by selecting a specific date (June 17, 2028) through year, month, and day selection

Starting URL: https://rahulshettyacademy.com/seleniumPractise/#/offers

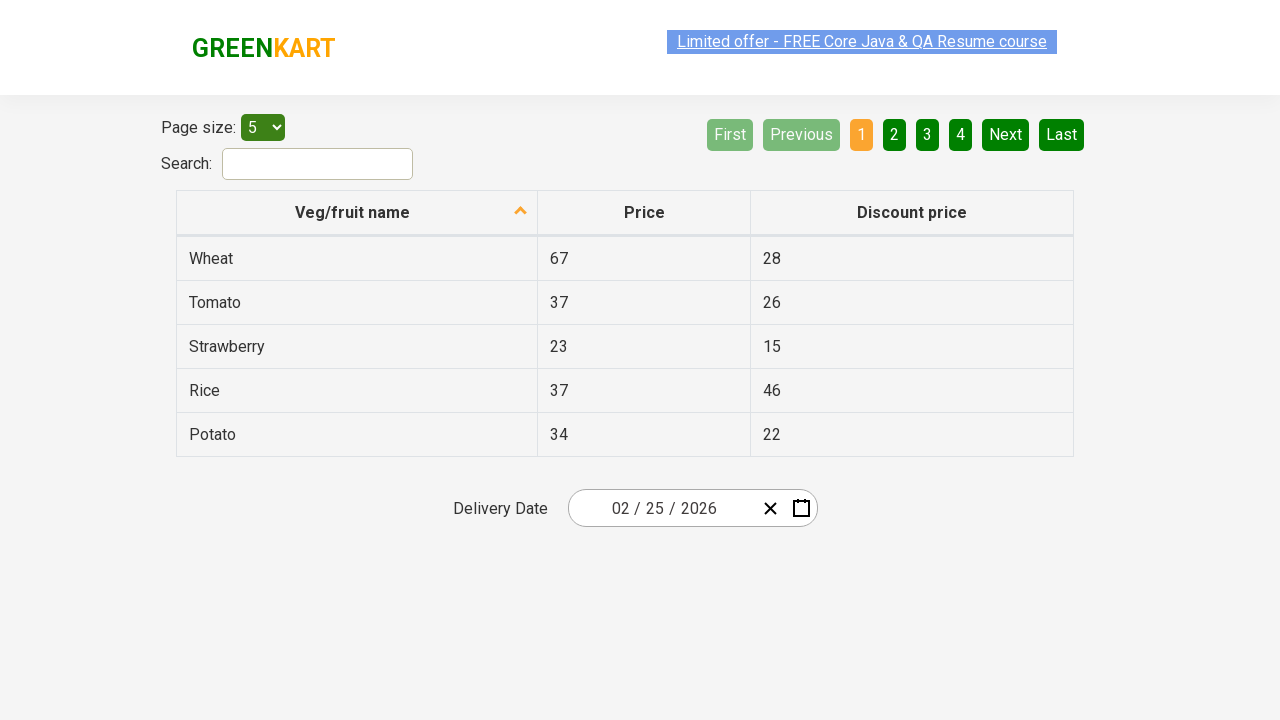

Clicked date picker to open calendar at (662, 508) on .react-date-picker__inputGroup
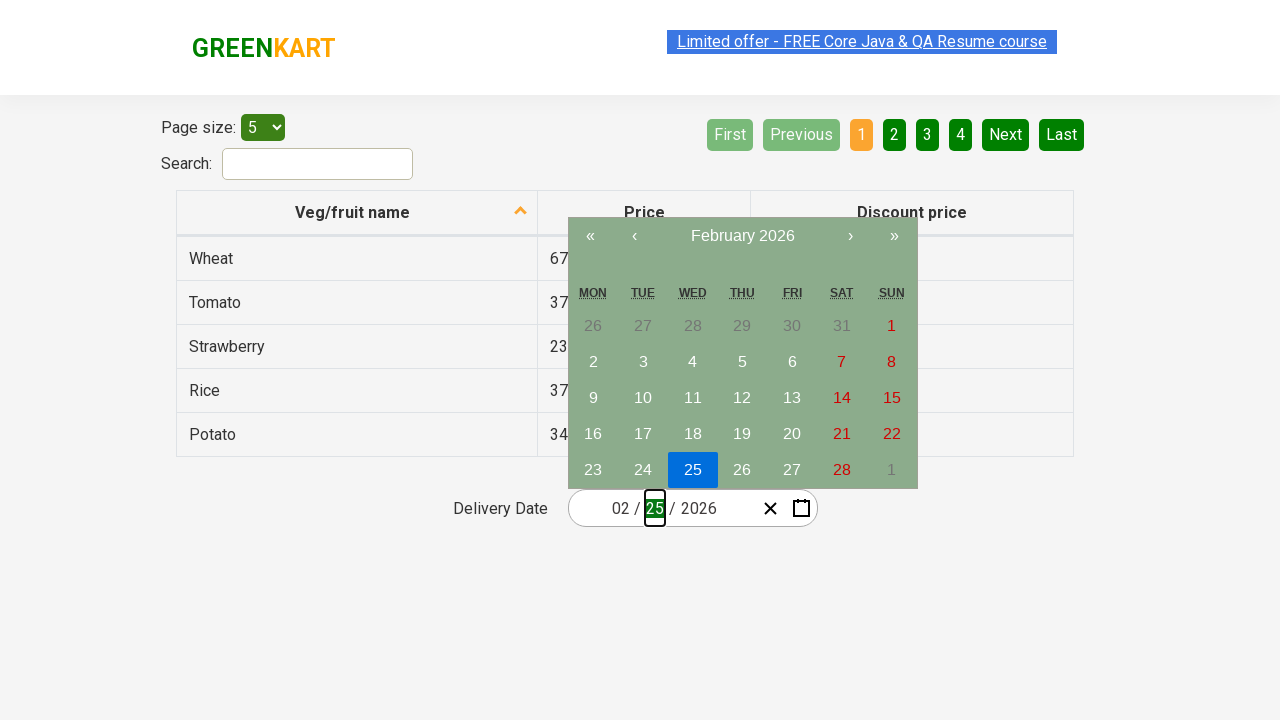

Clicked navigation label to go to year view at (742, 236) on .react-calendar__navigation__label
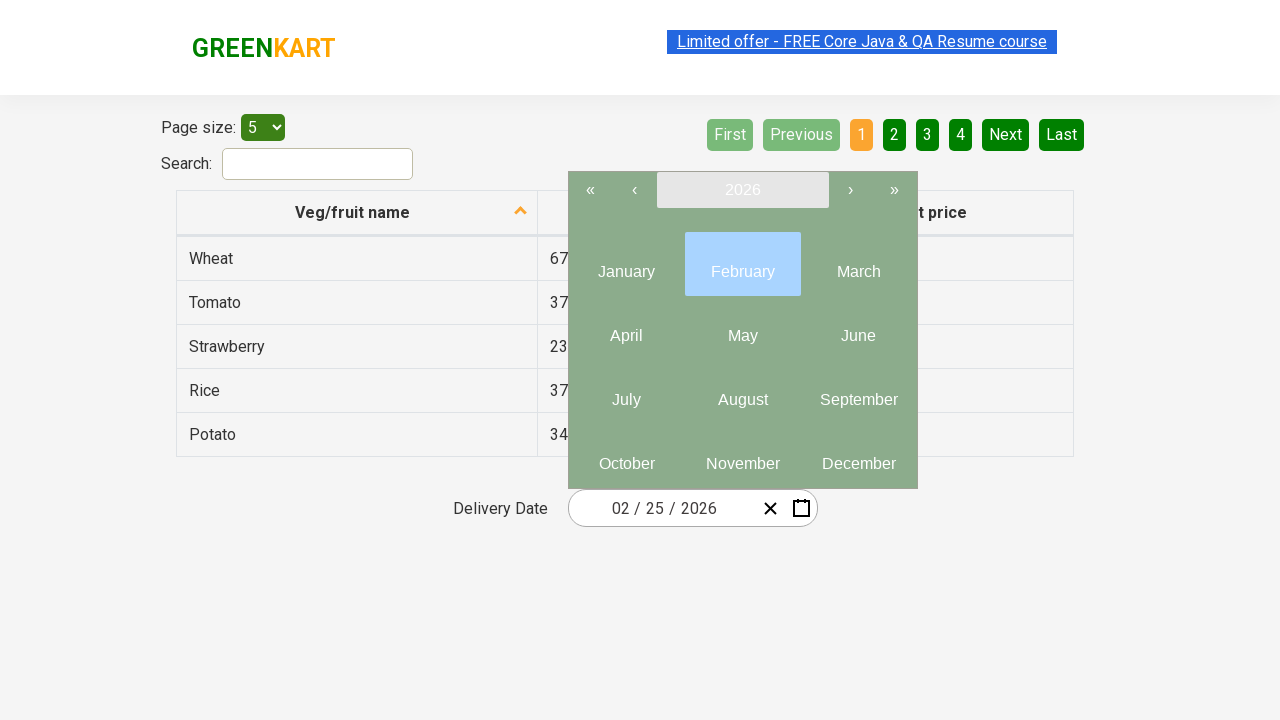

Clicked navigation label again to go to decade view at (742, 190) on .react-calendar__navigation__label
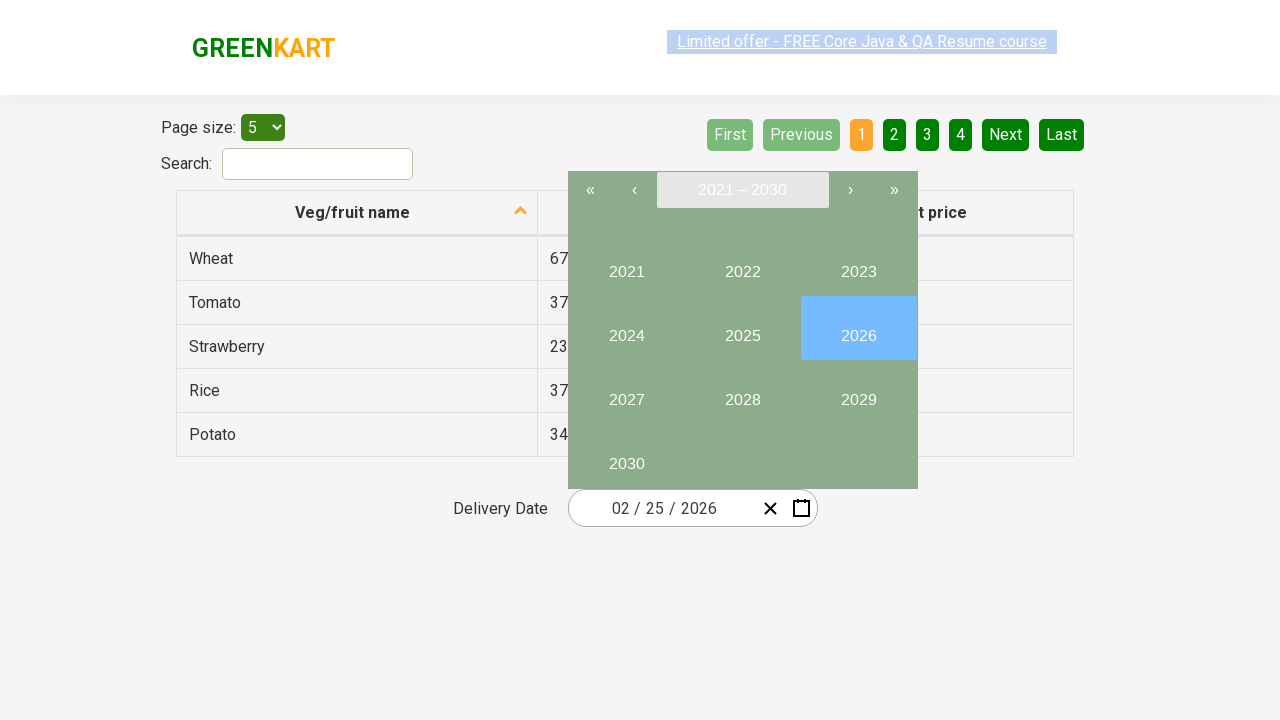

Selected year 2028 at (742, 392) on button:has-text('2028')
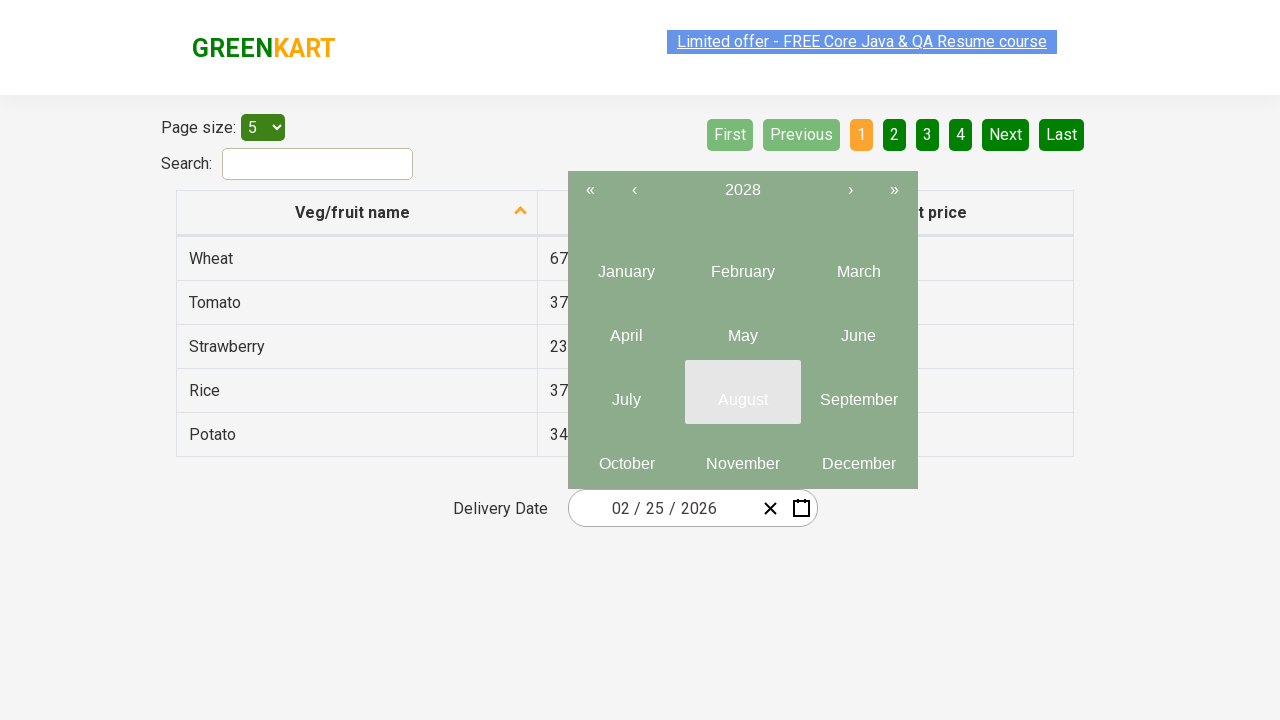

Selected June (month 6) at (858, 328) on .react-calendar__tile >> nth=5
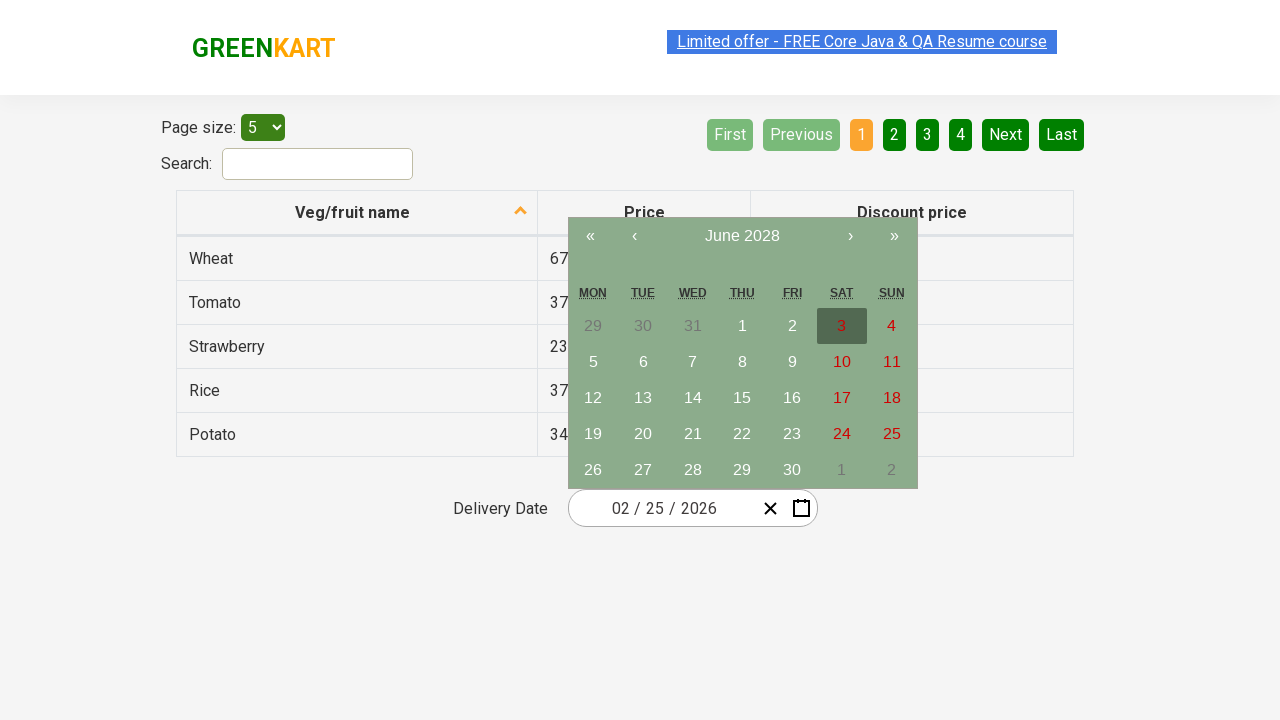

Selected day 17 at (842, 398) on abbr:has-text('17')
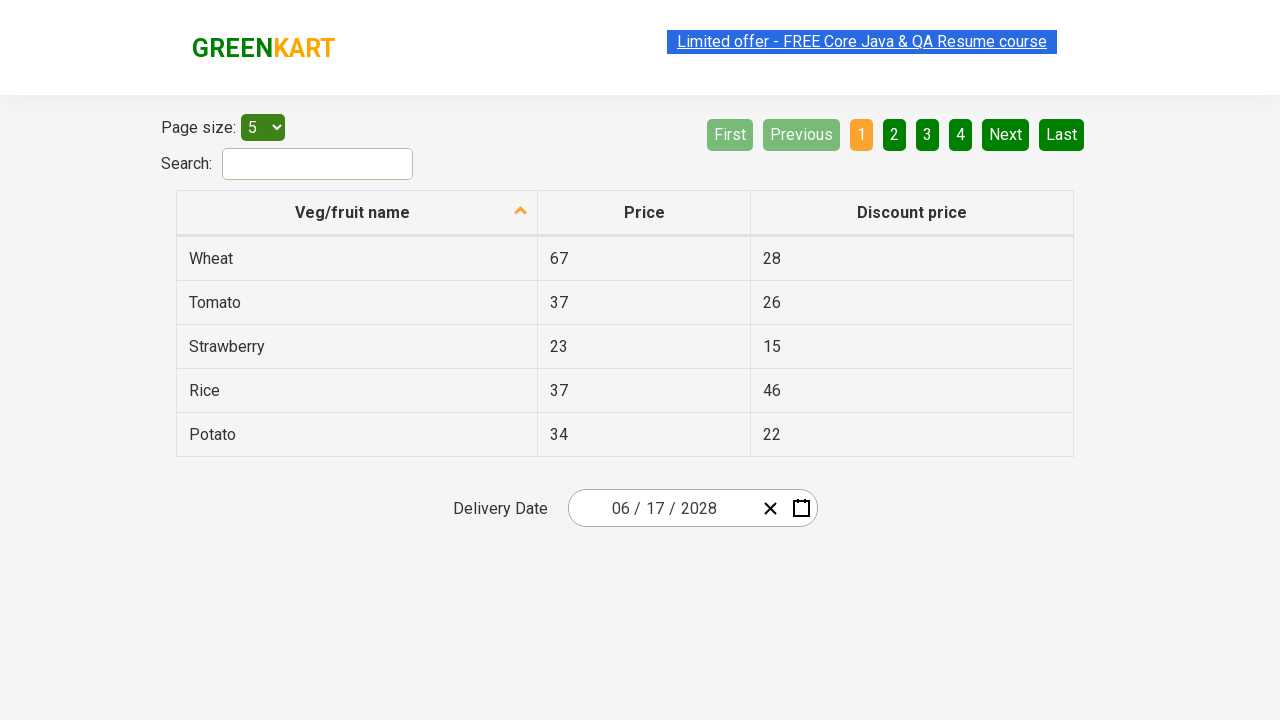

Retrieved all date input fields
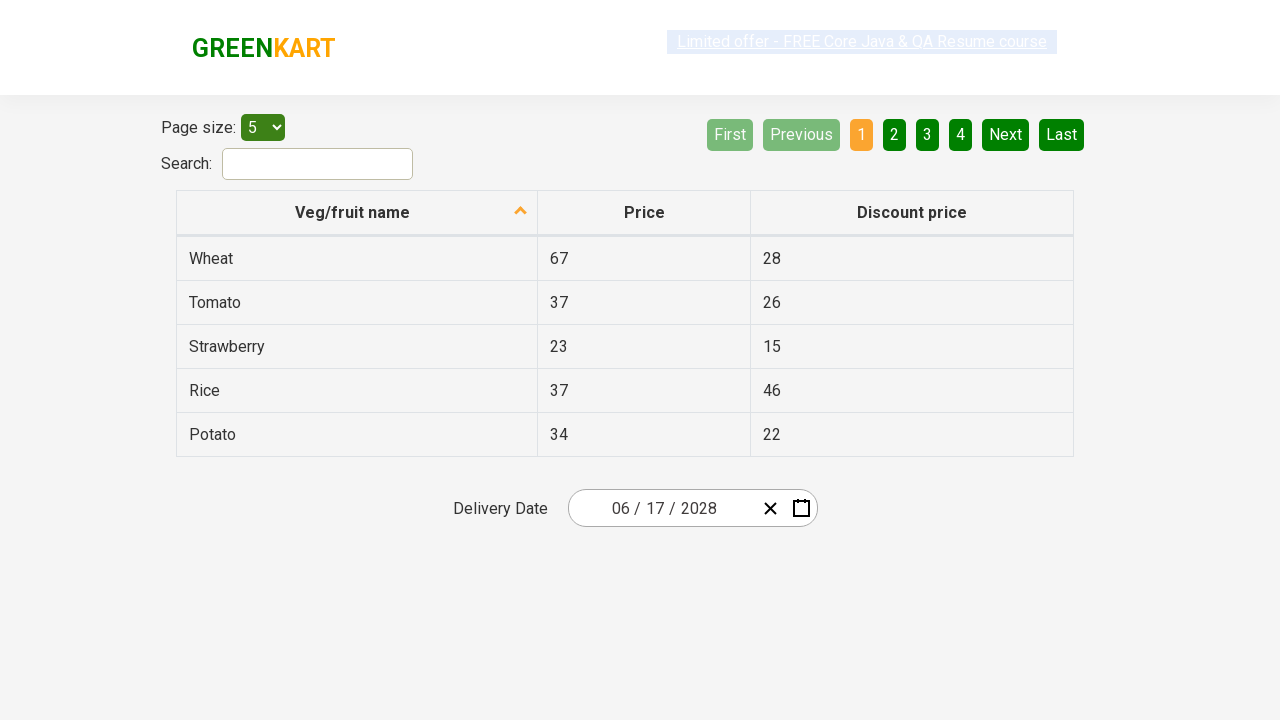

Verified date input field 0 has value '6'
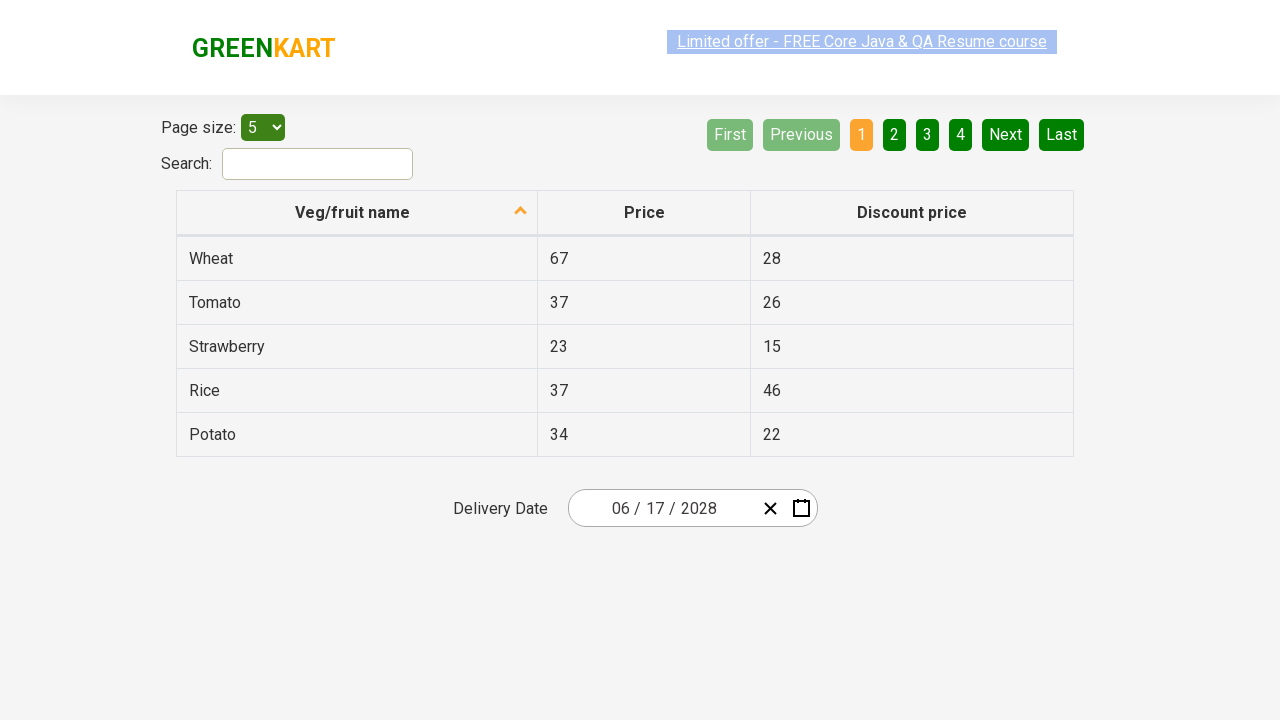

Assertion passed for field 0: expected '6' matches actual '6'
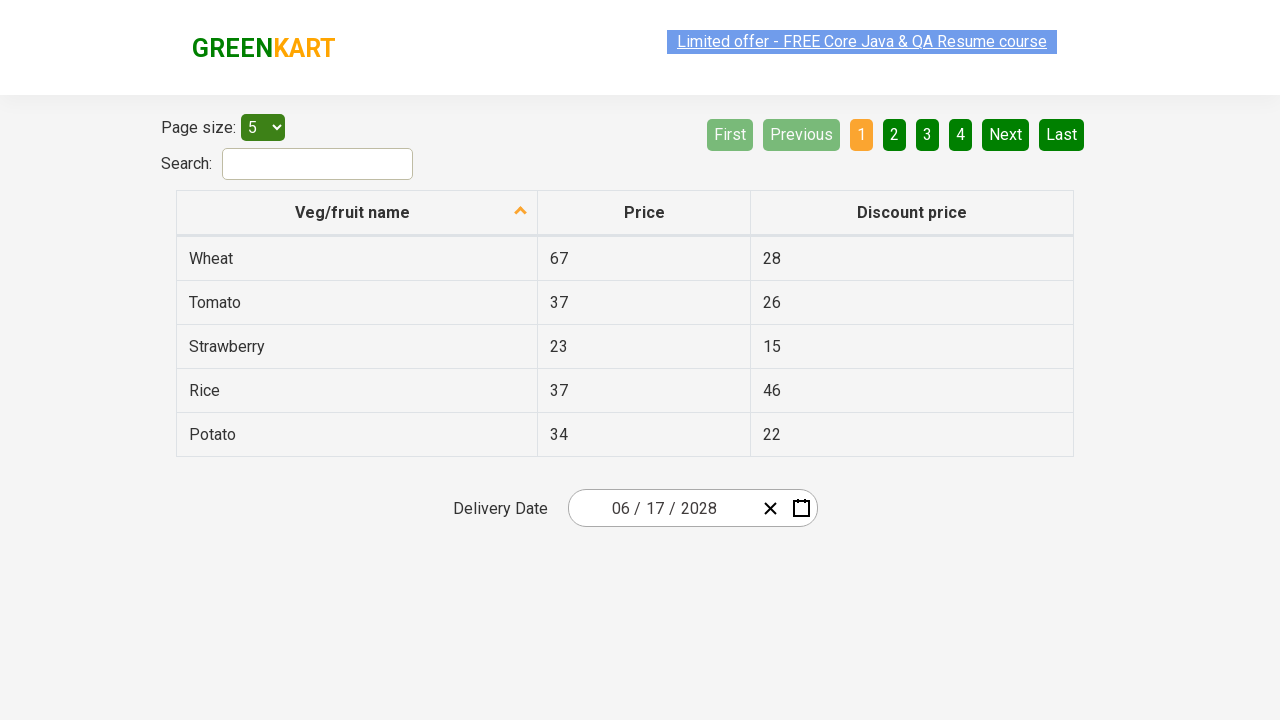

Verified date input field 1 has value '17'
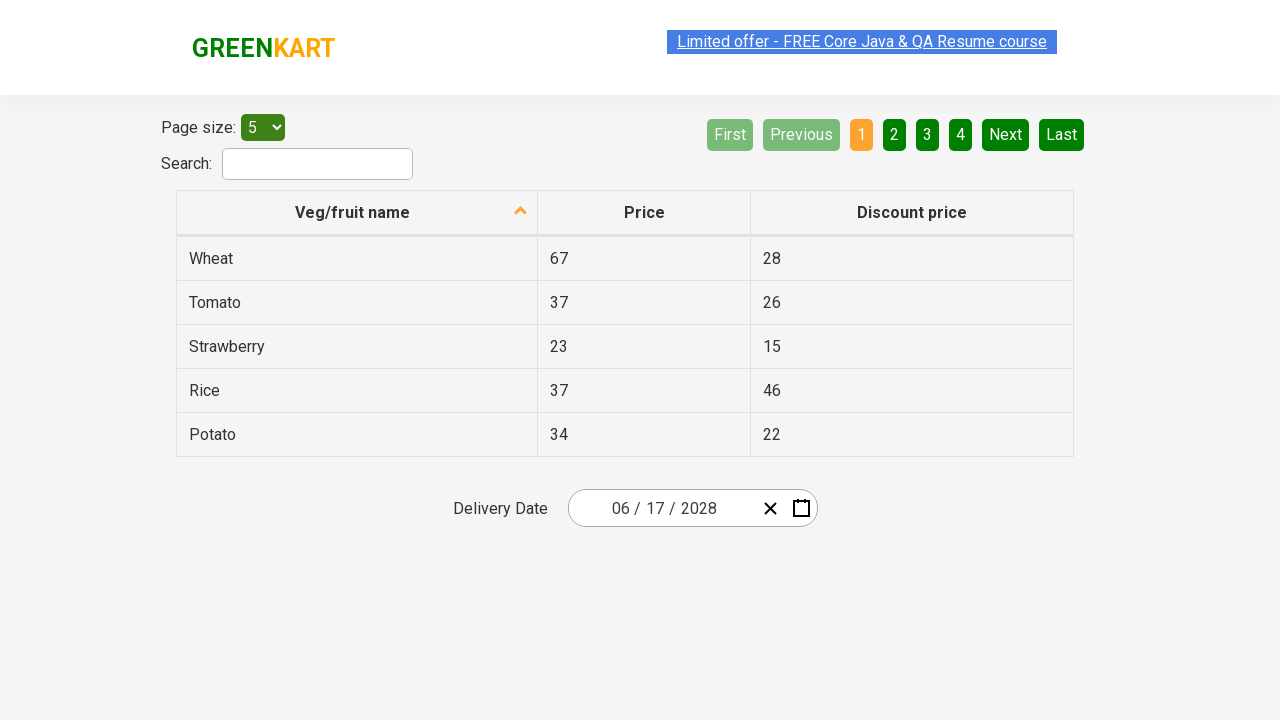

Assertion passed for field 1: expected '17' matches actual '17'
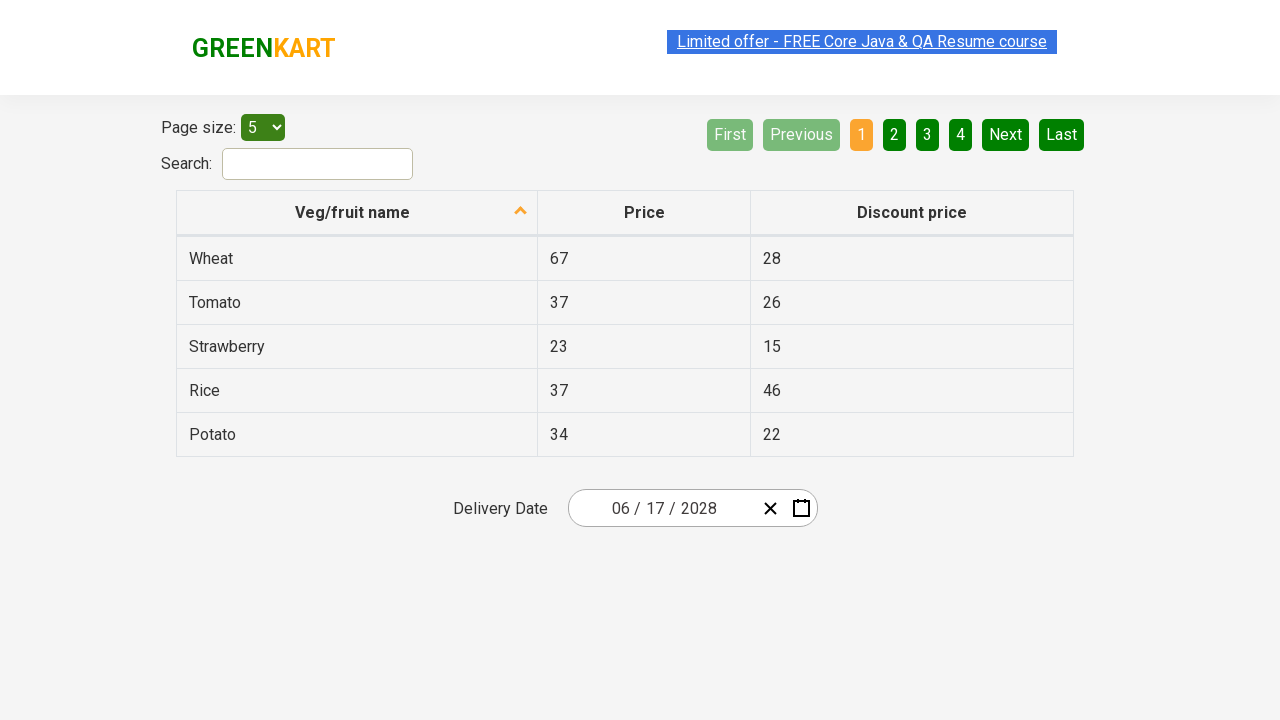

Verified date input field 2 has value '2028'
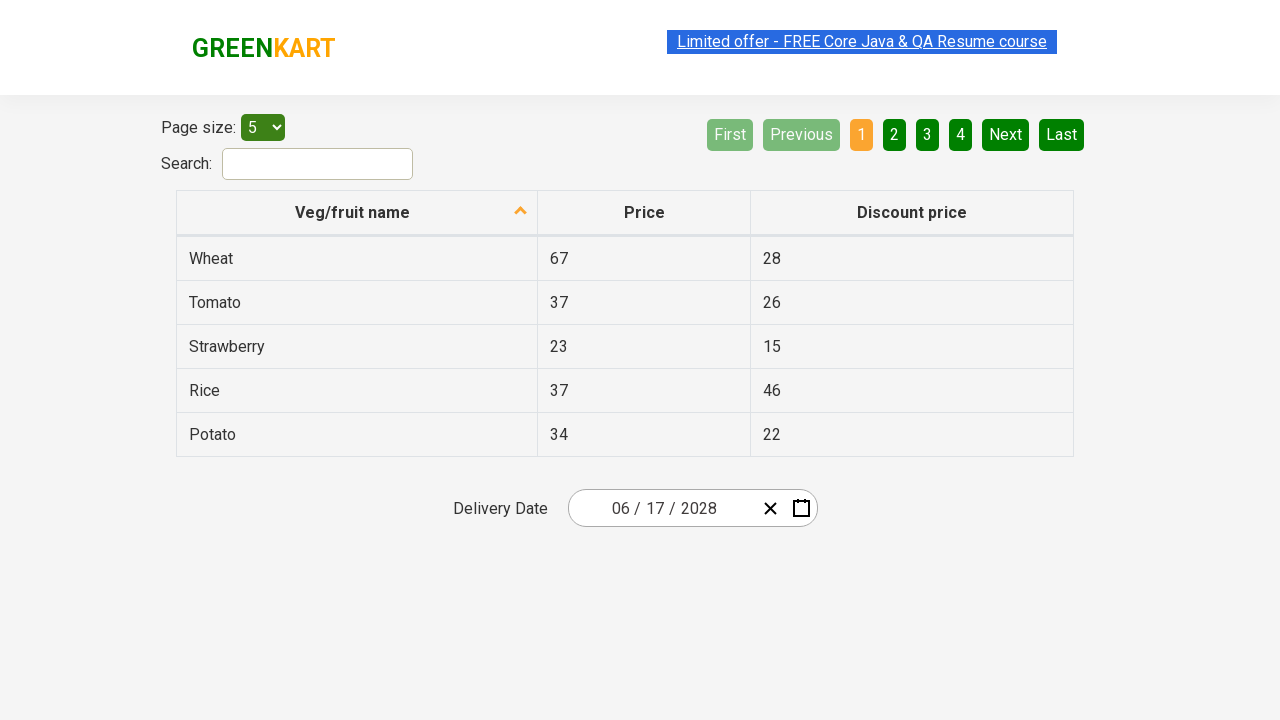

Assertion passed for field 2: expected '2028' matches actual '2028'
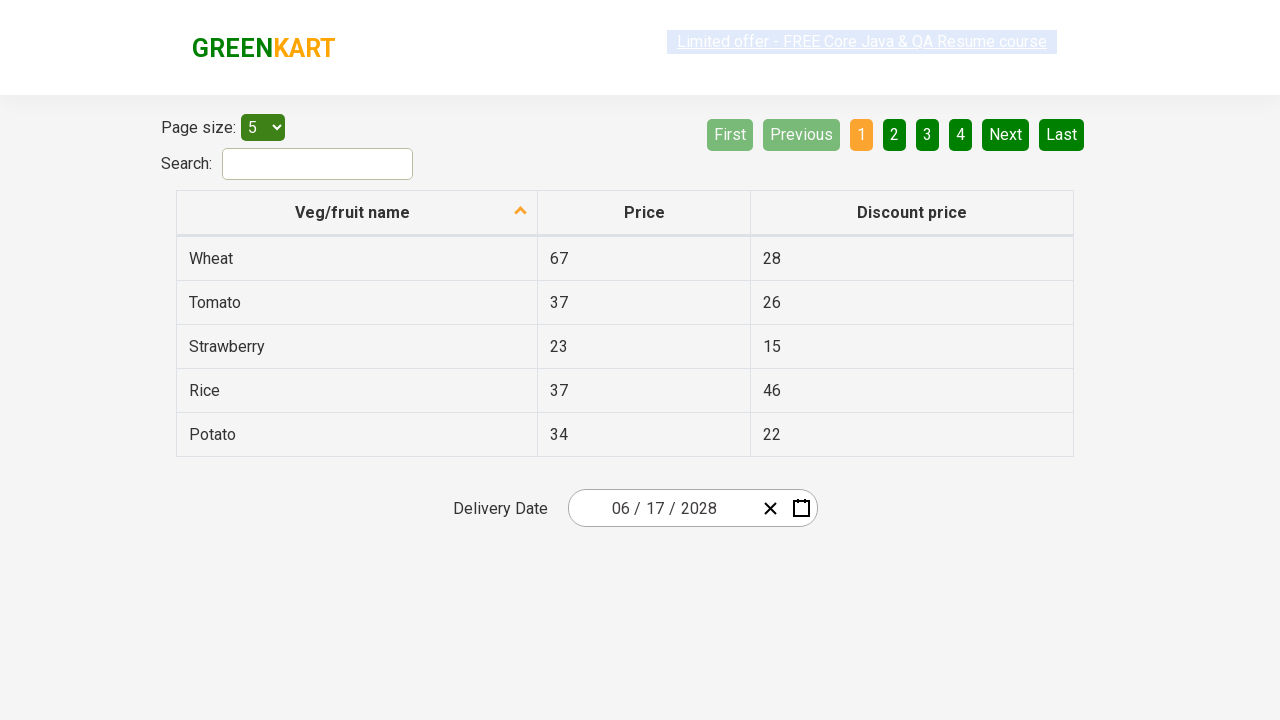

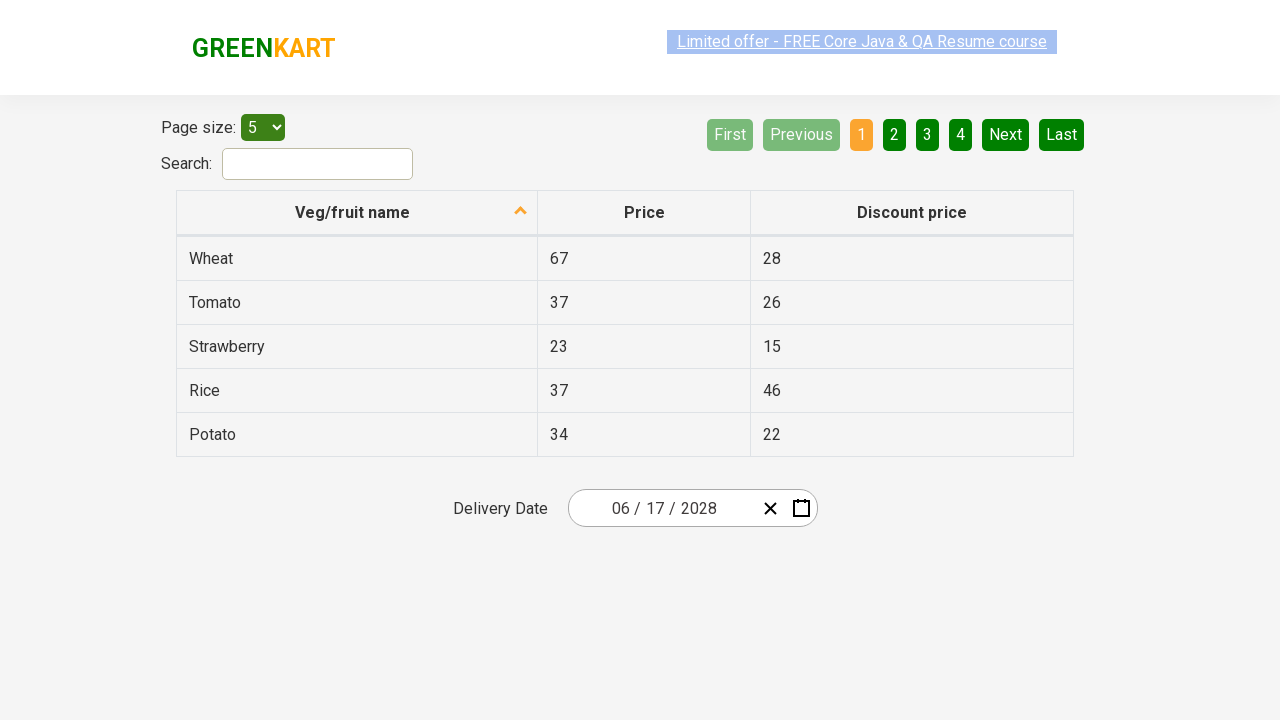